Tests drag and drop functionality by dragging an element into a drop zone

Starting URL: https://demoqa.com/droppable

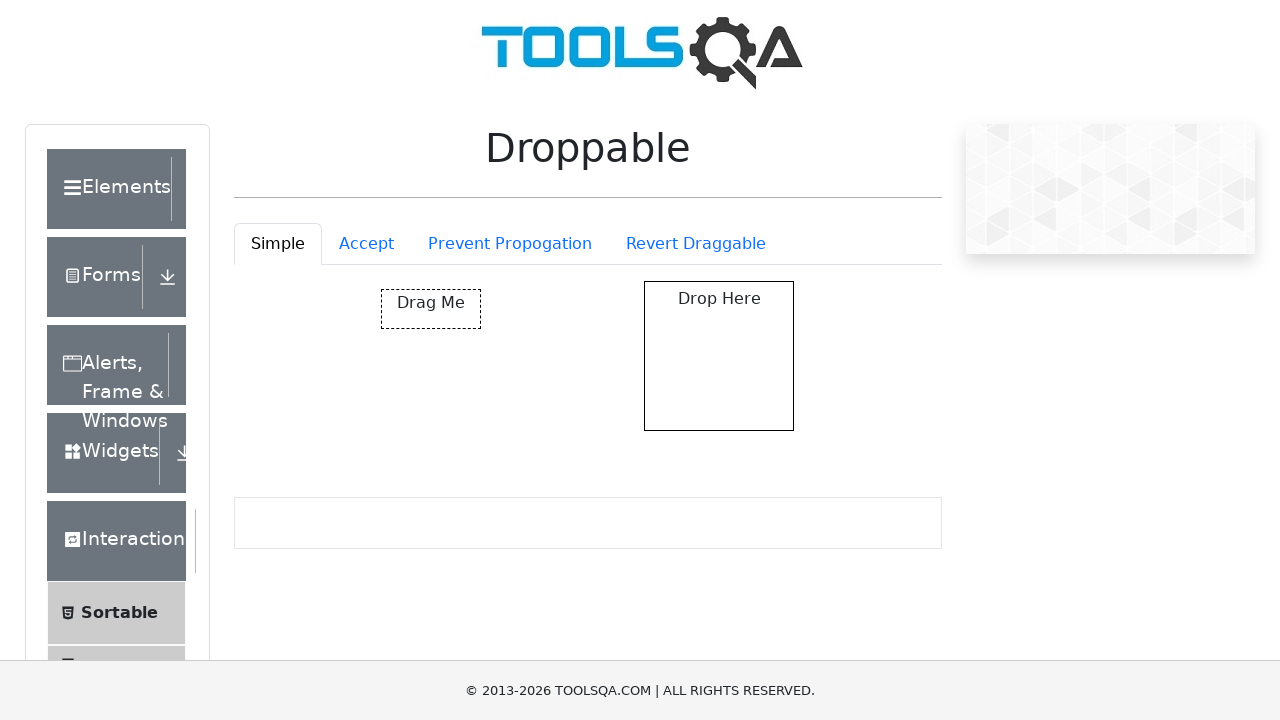

Located draggable element with id 'draggable'
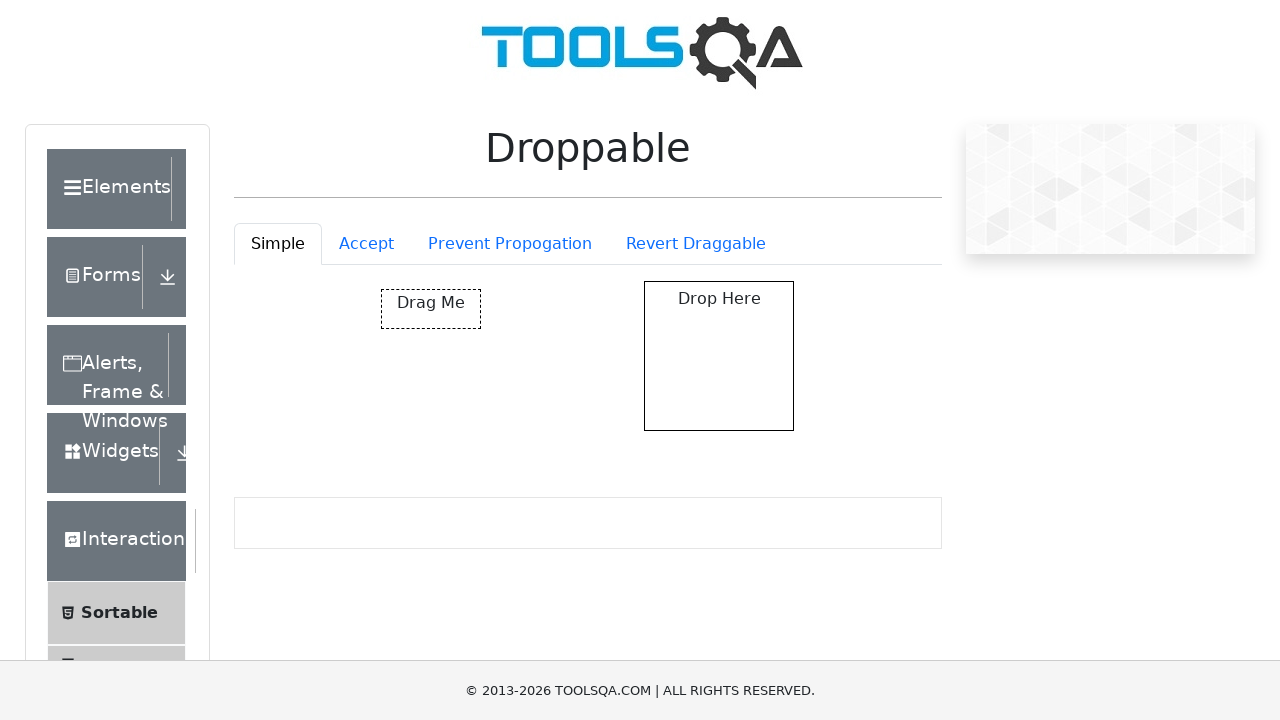

Located drop zone target element
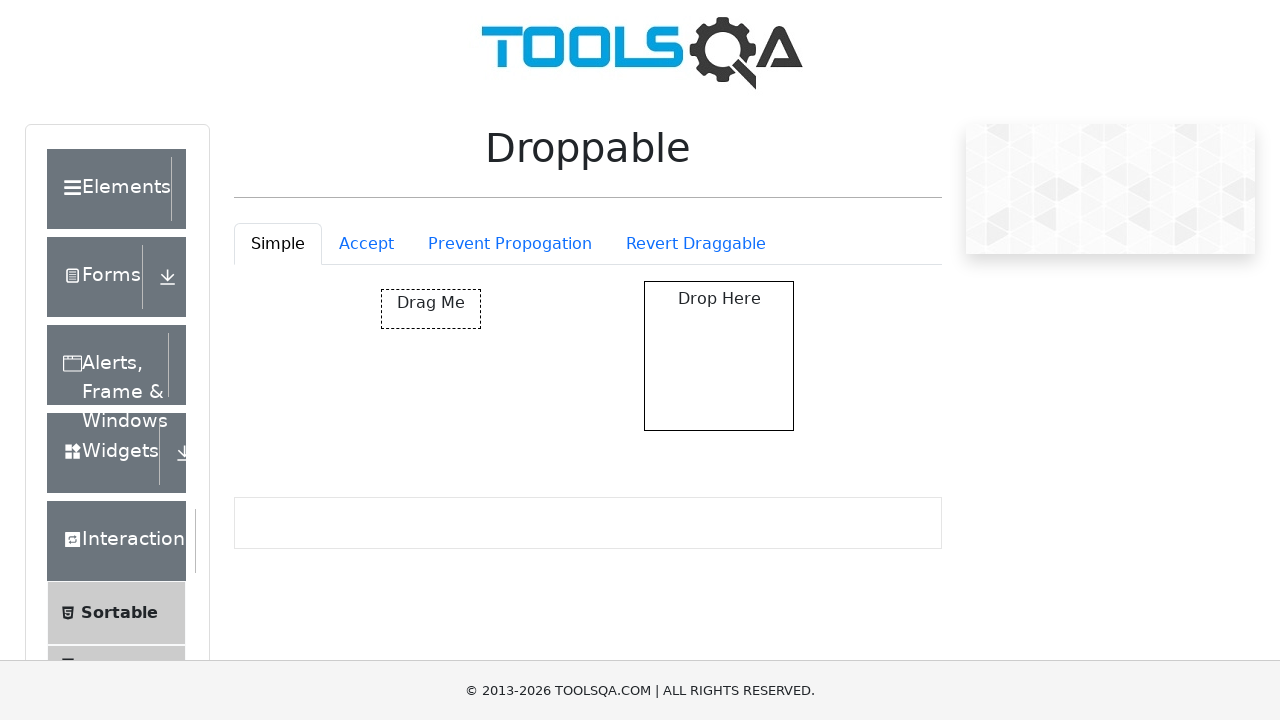

Dragged source element to drop zone at (719, 356)
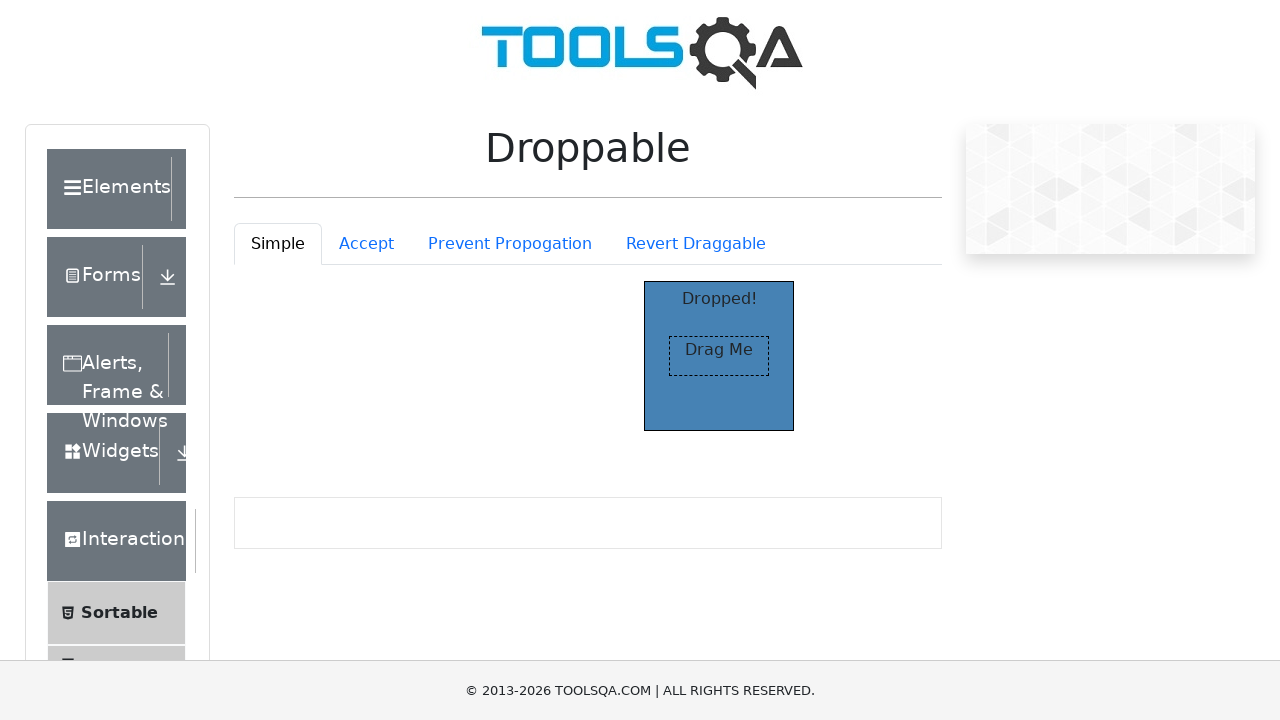

Verified that 'Dropped!' text appeared, confirming successful drag and drop
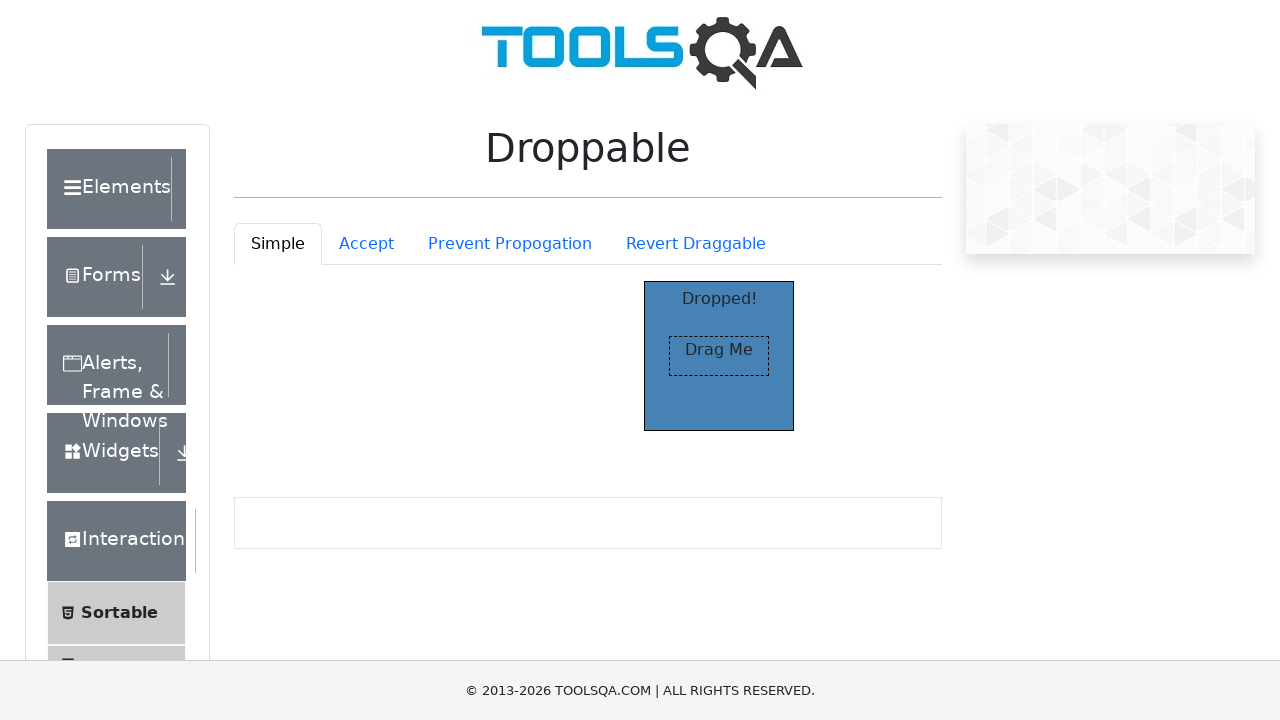

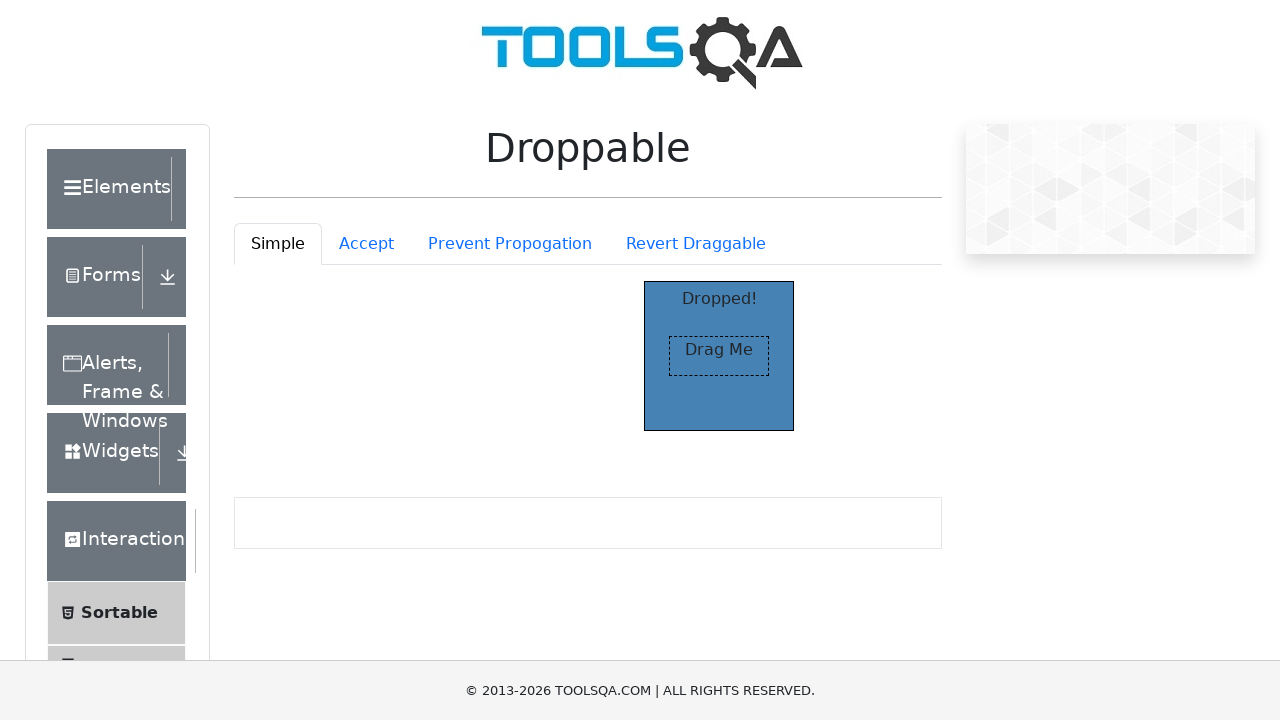